Navigates to the zlti.com homepage and verifies that anchor links are present on the page

Starting URL: http://www.zlti.com

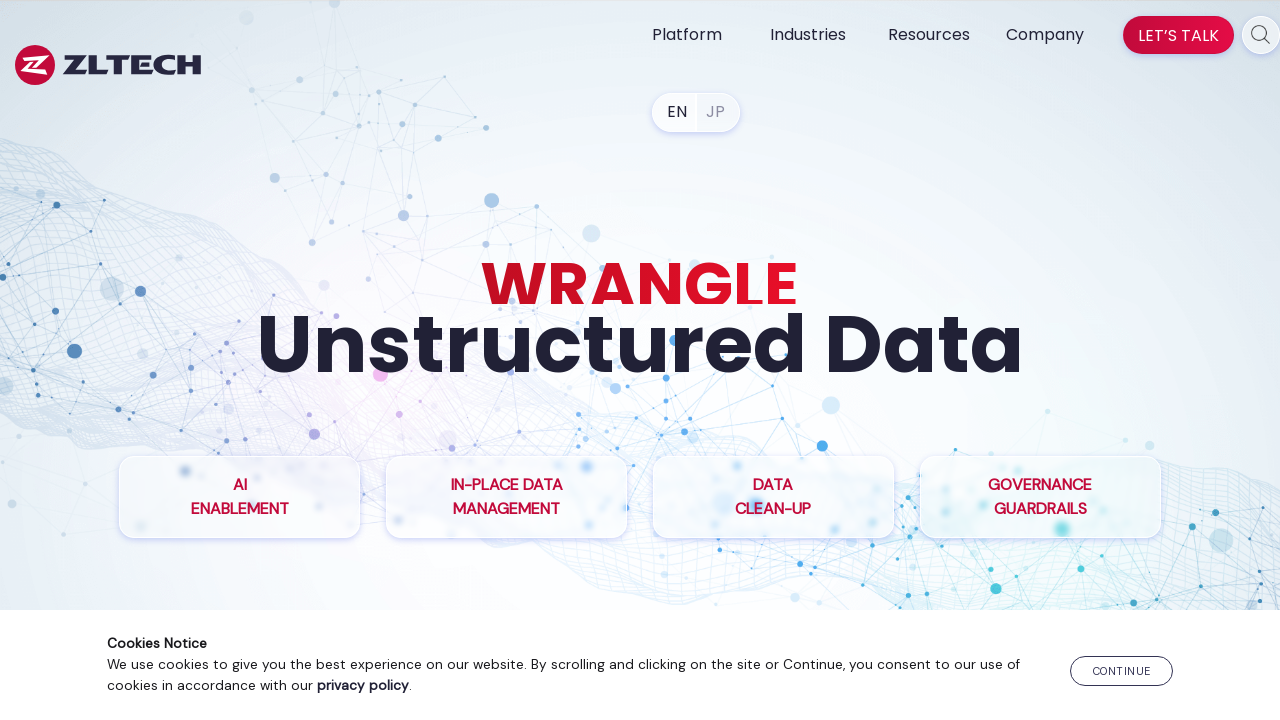

Waited for anchor links to load on zlti.com homepage
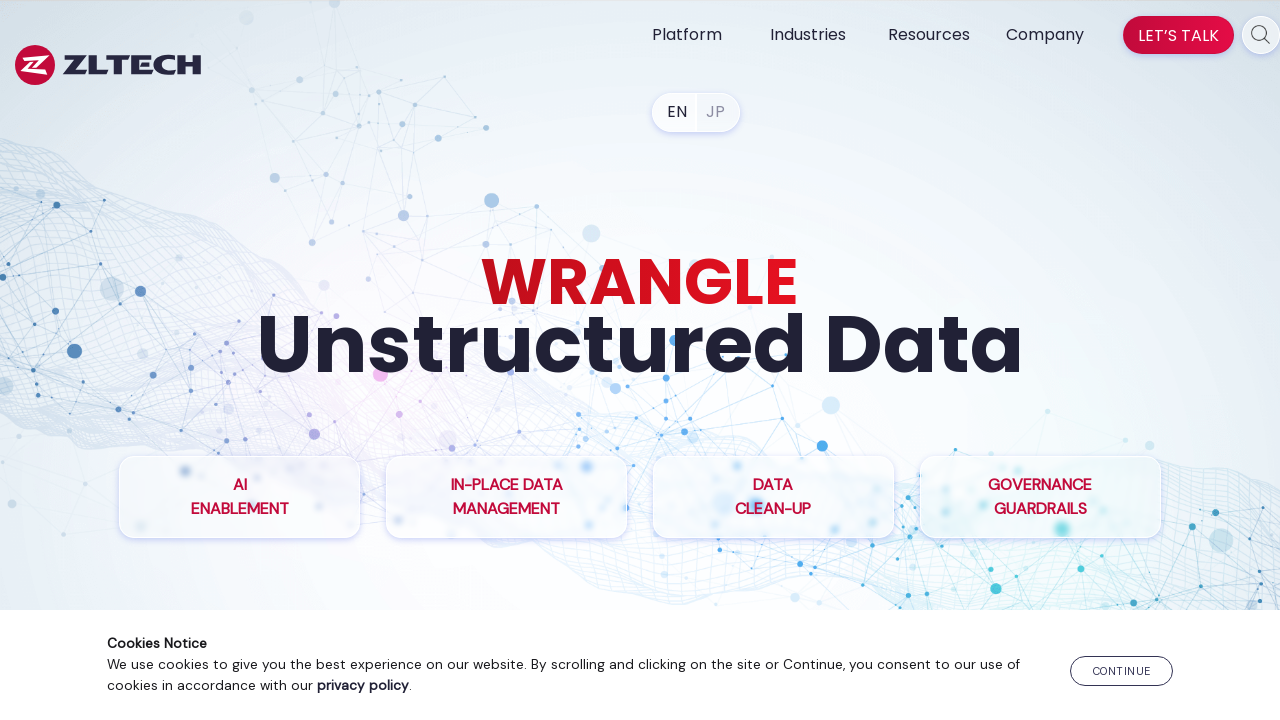

Located all anchor link elements on the page
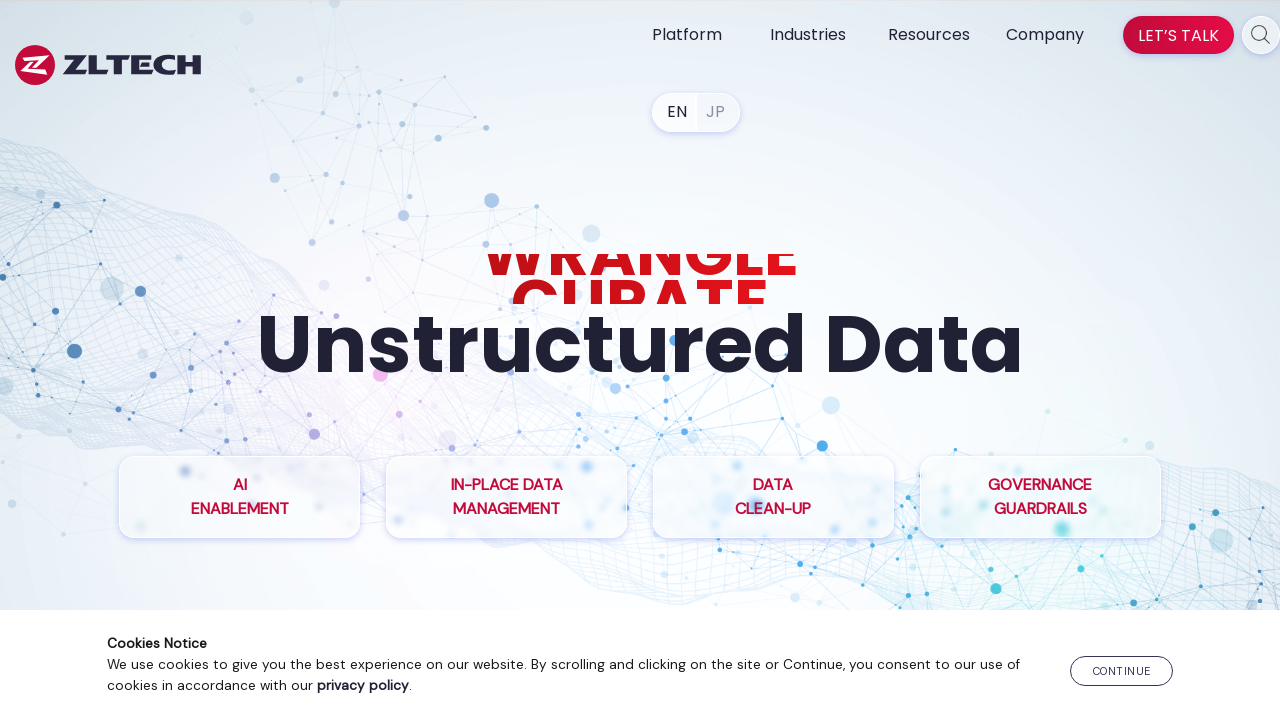

Verified that anchor links are present on the page
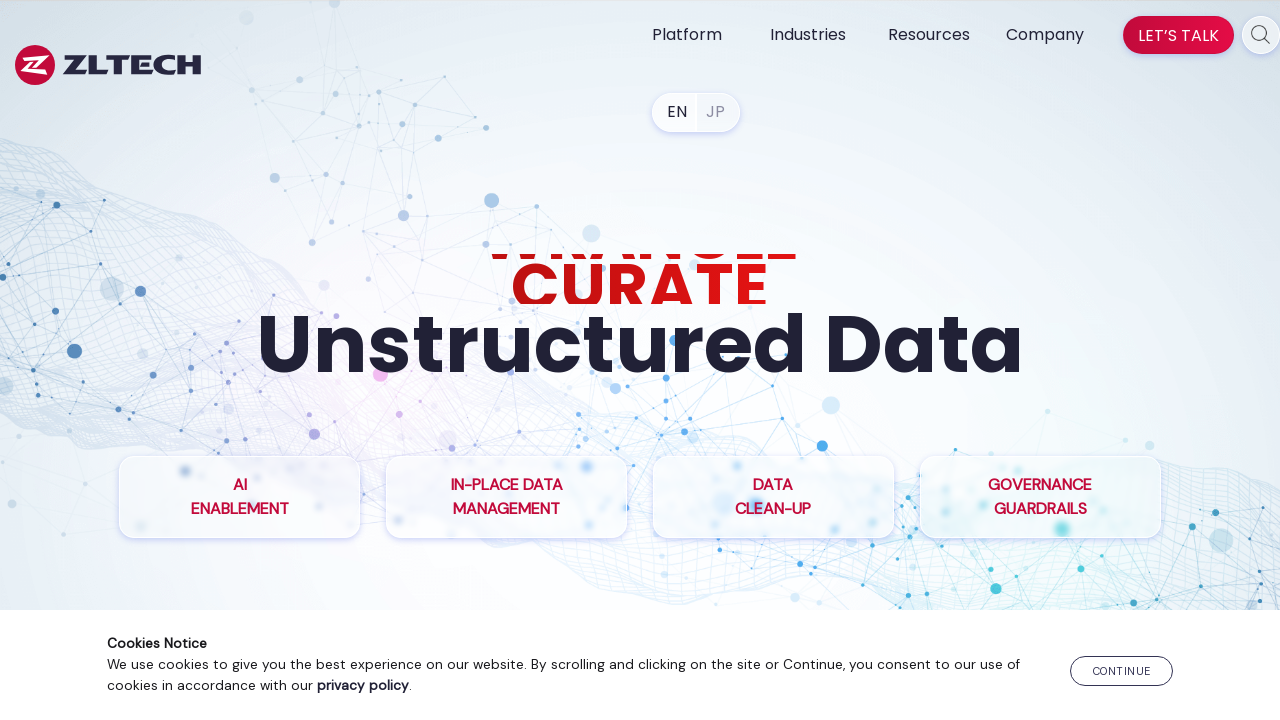

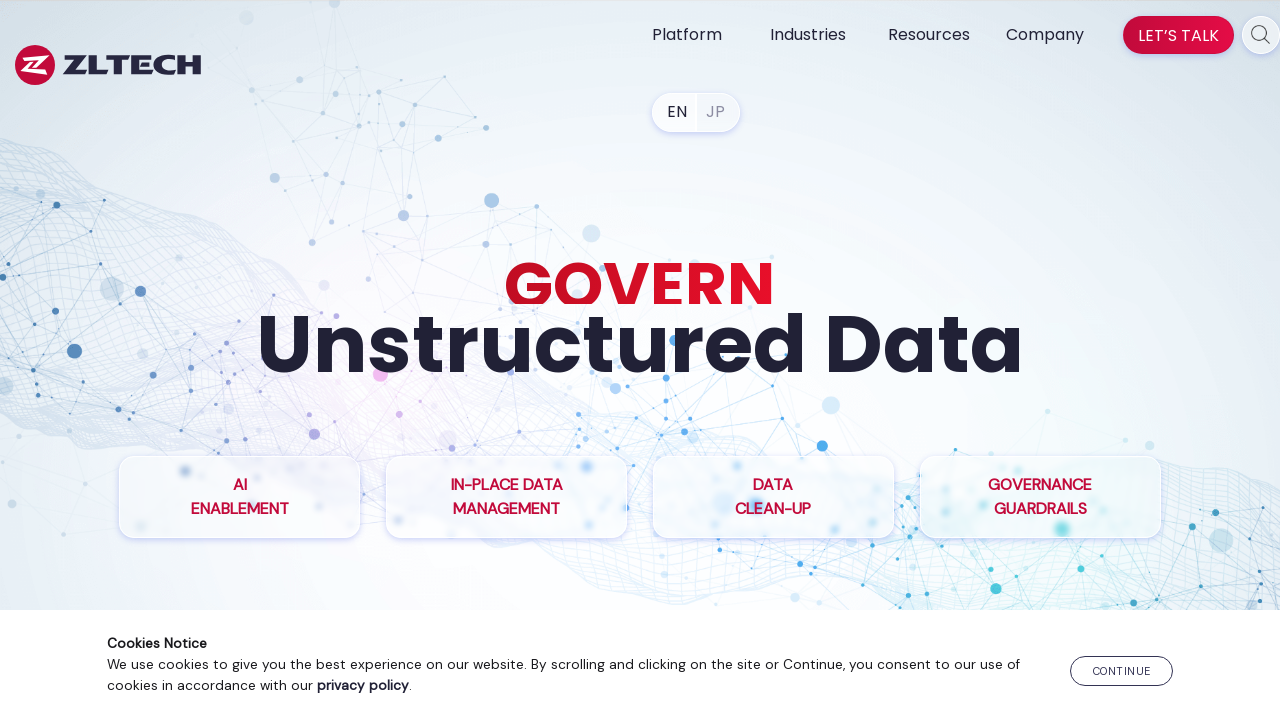